Tests that the first info box on the LMS page has the correct title by scrolling to it and verifying the text content

Starting URL: https://alchemy.hguy.co/lms

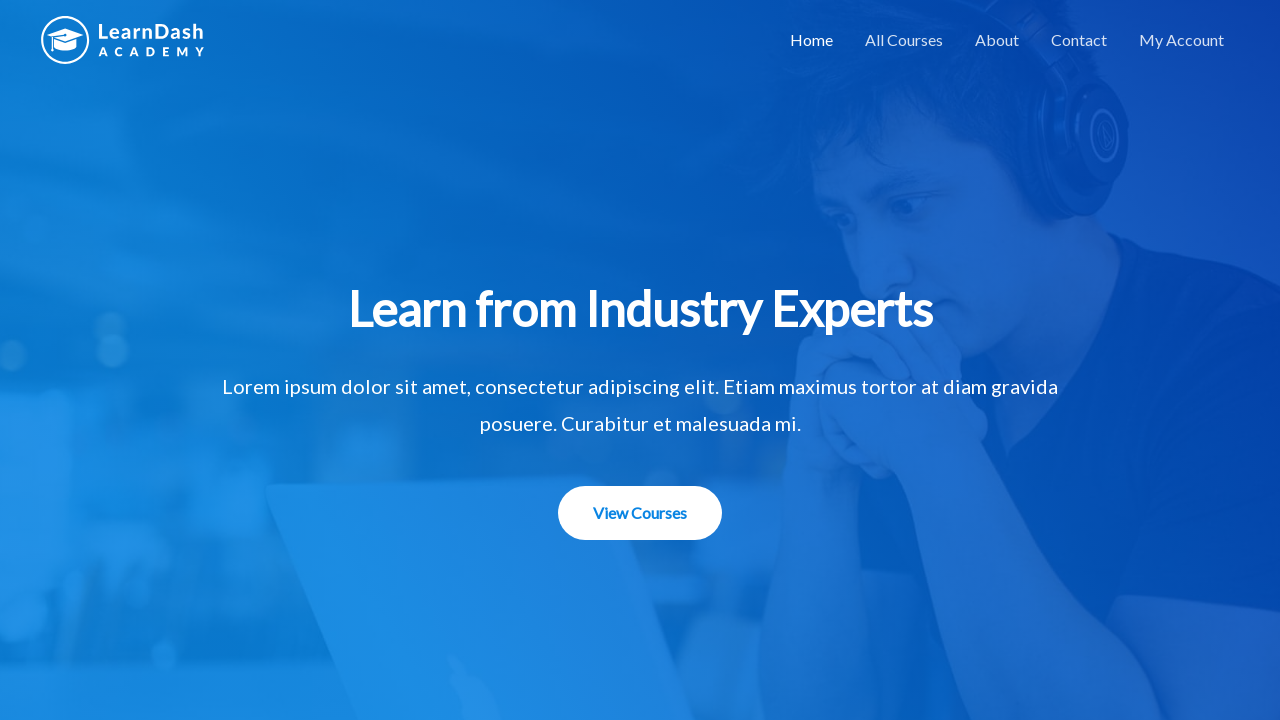

Navigated to LMS page at https://alchemy.hguy.co/lms
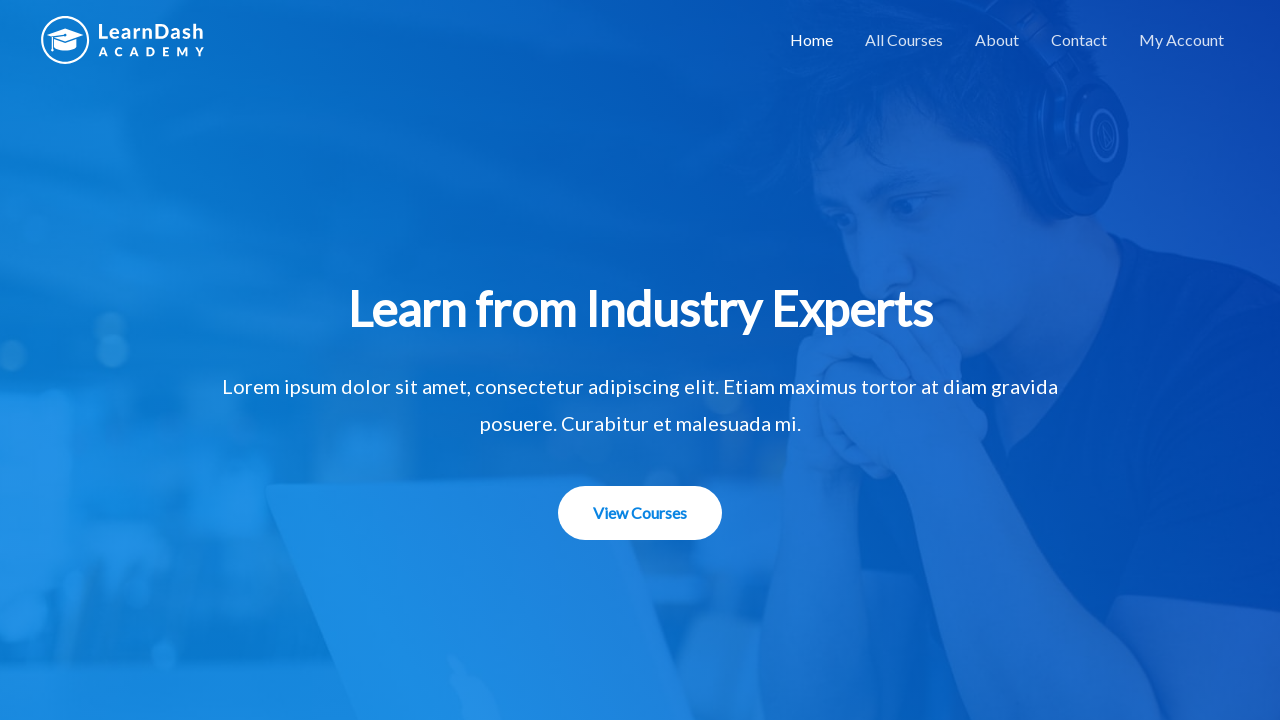

Located first info box title element with class 'uagb-ifb-title'
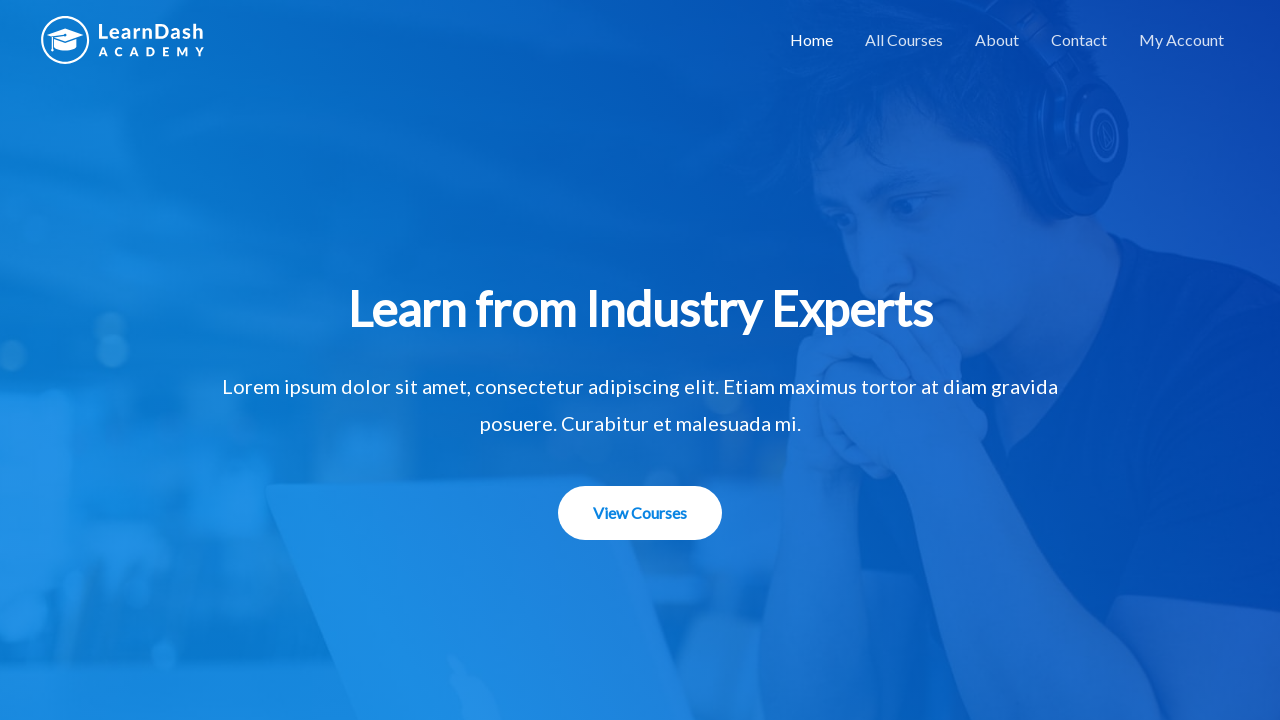

Scrolled first info box title into view
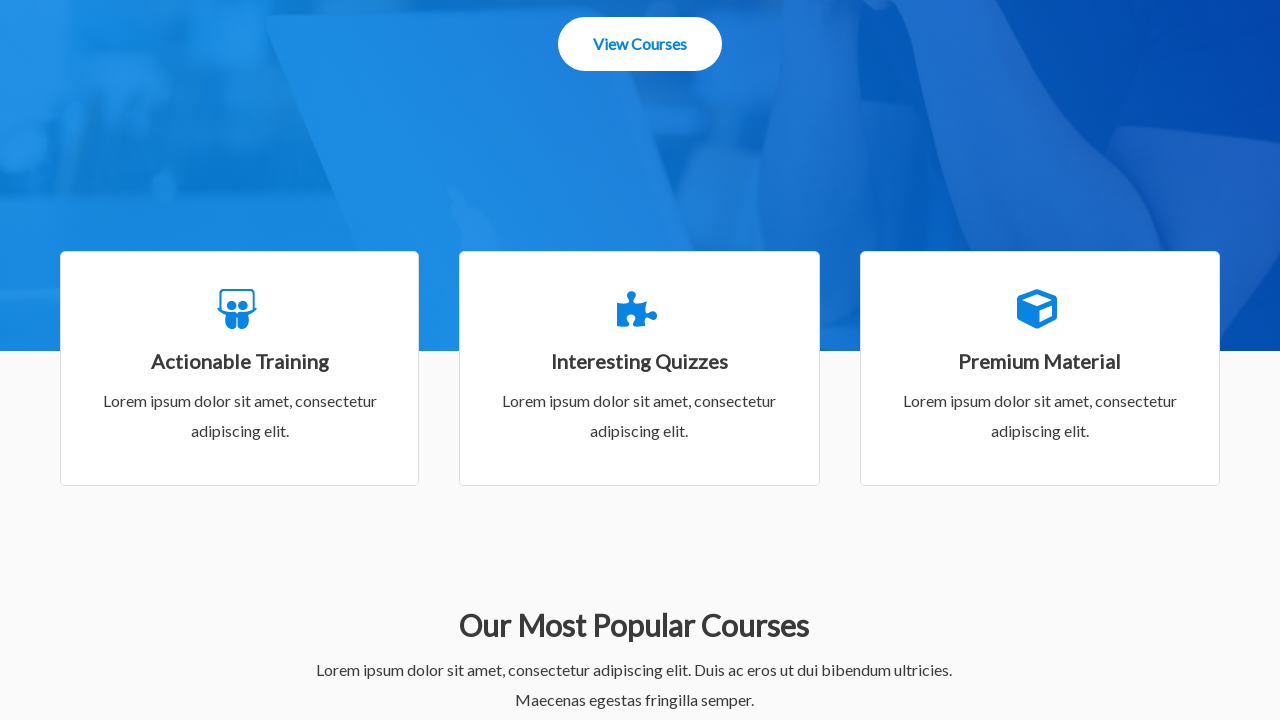

Retrieved info box title text: 'Actionable Training'
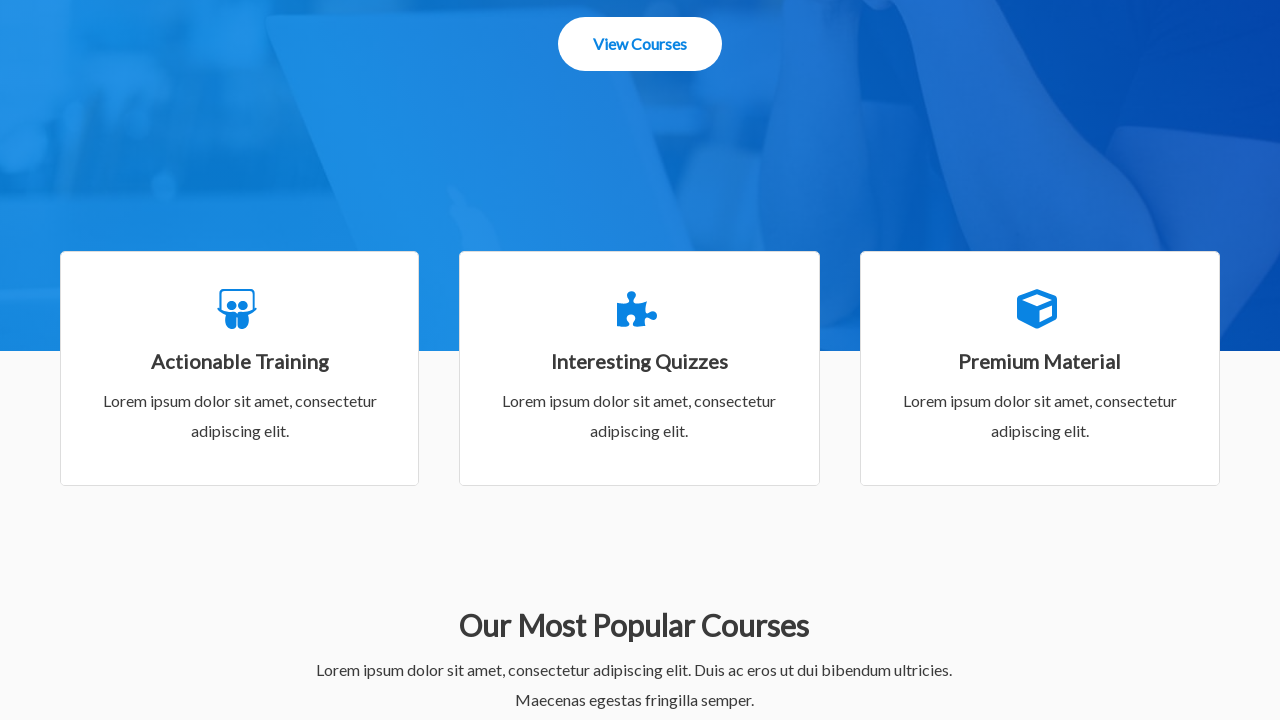

Verified that info box title equals 'Actionable Training'
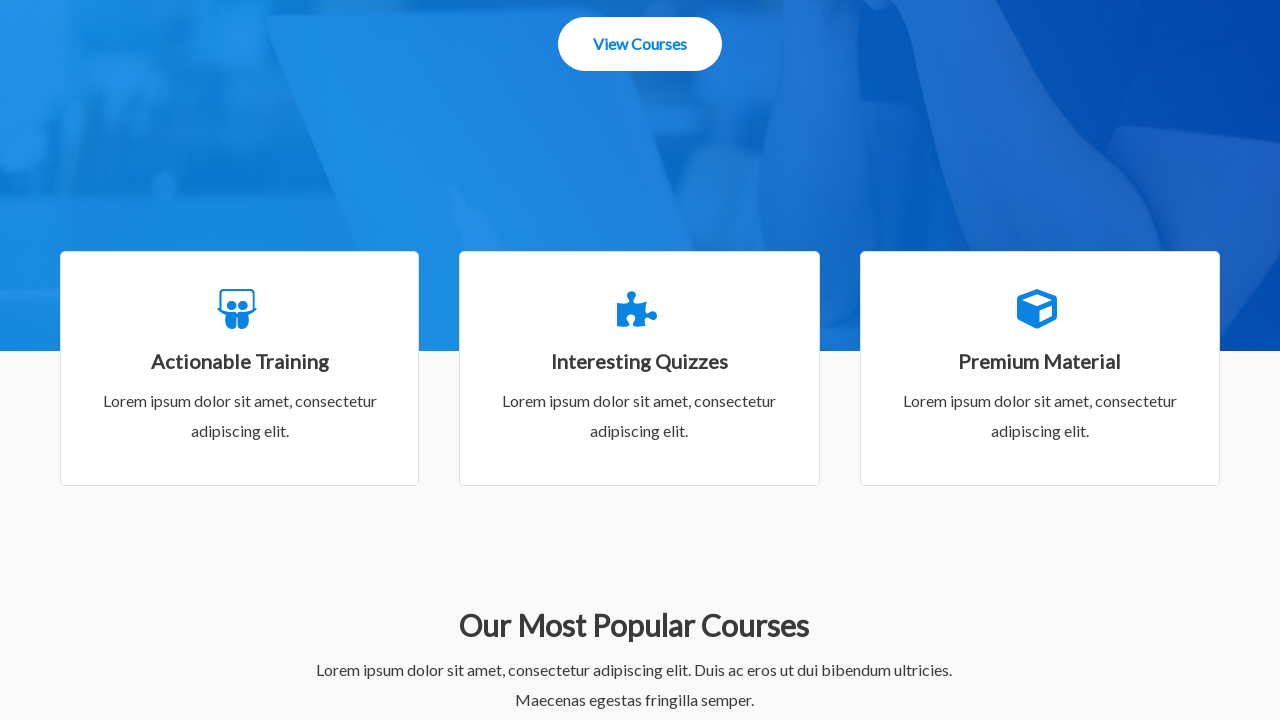

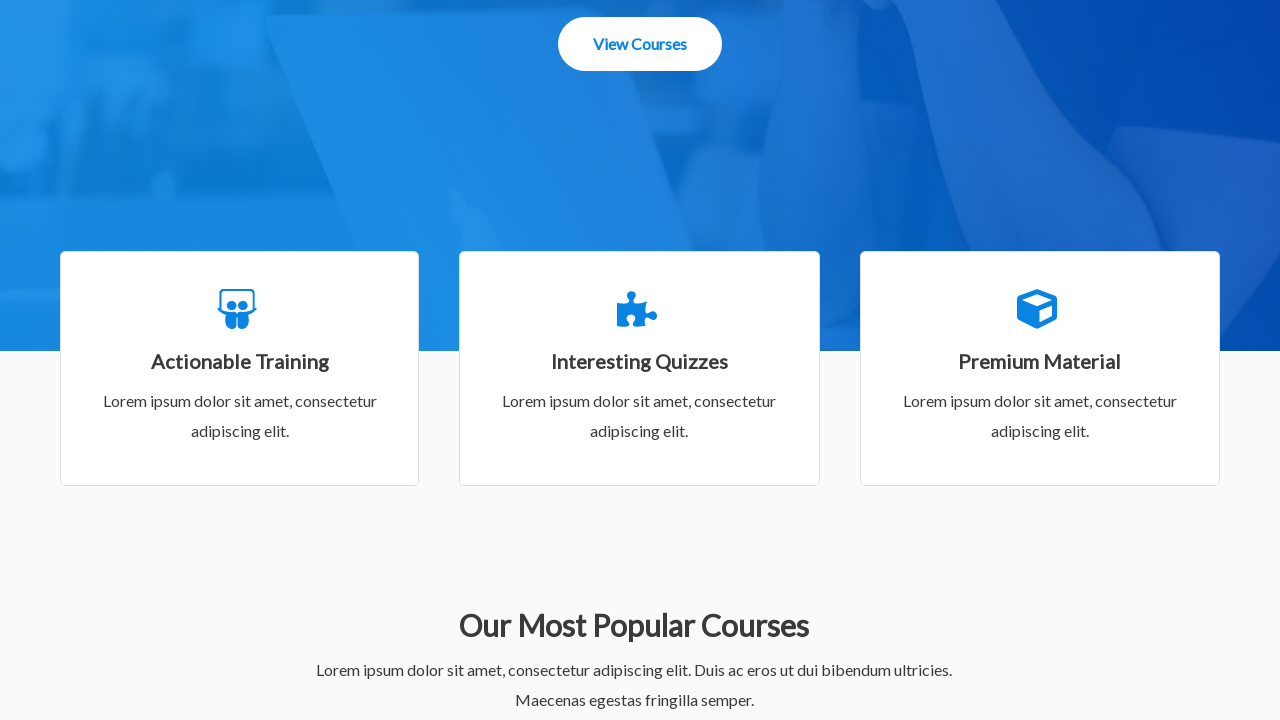